Tests the sorting functionality of a vegetable/fruit table by clicking on the column header and verifying that items are sorted alphabetically

Starting URL: https://rahulshettyacademy.com/seleniumPractise/#/offers

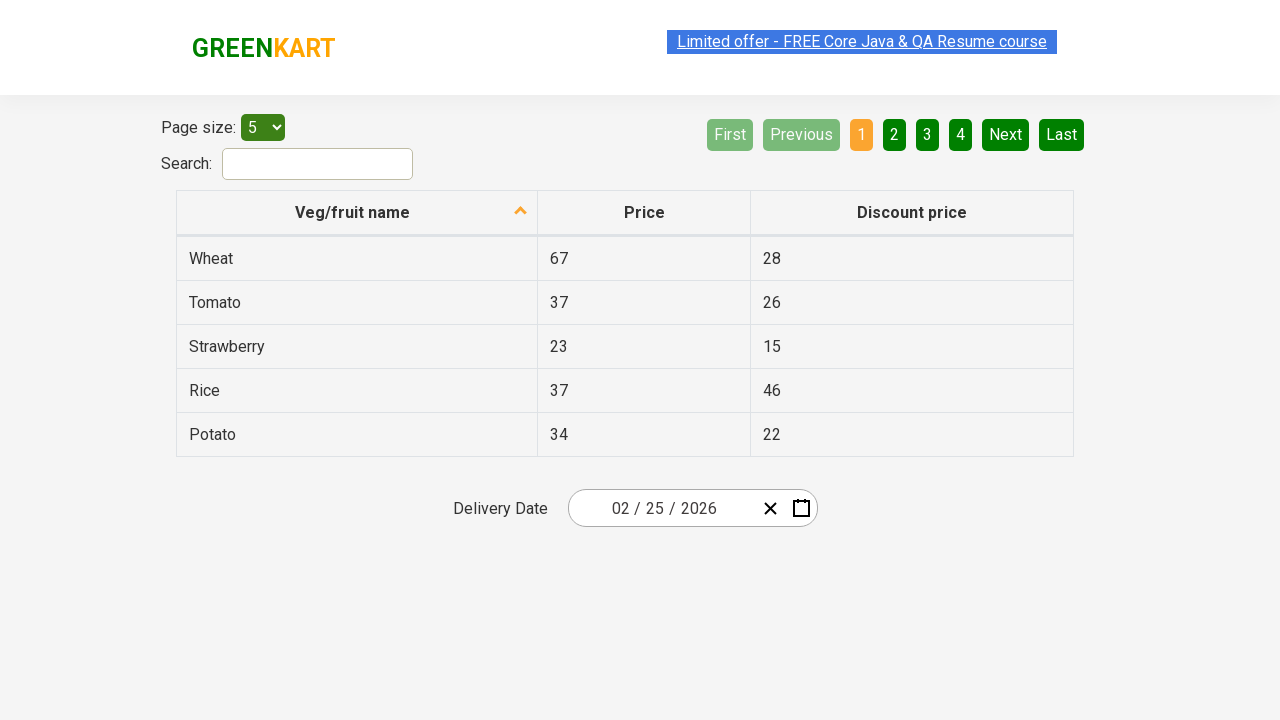

Clicked on 'Veg/fruit name' column header to sort at (353, 212) on xpath=//span[text()='Veg/fruit name']
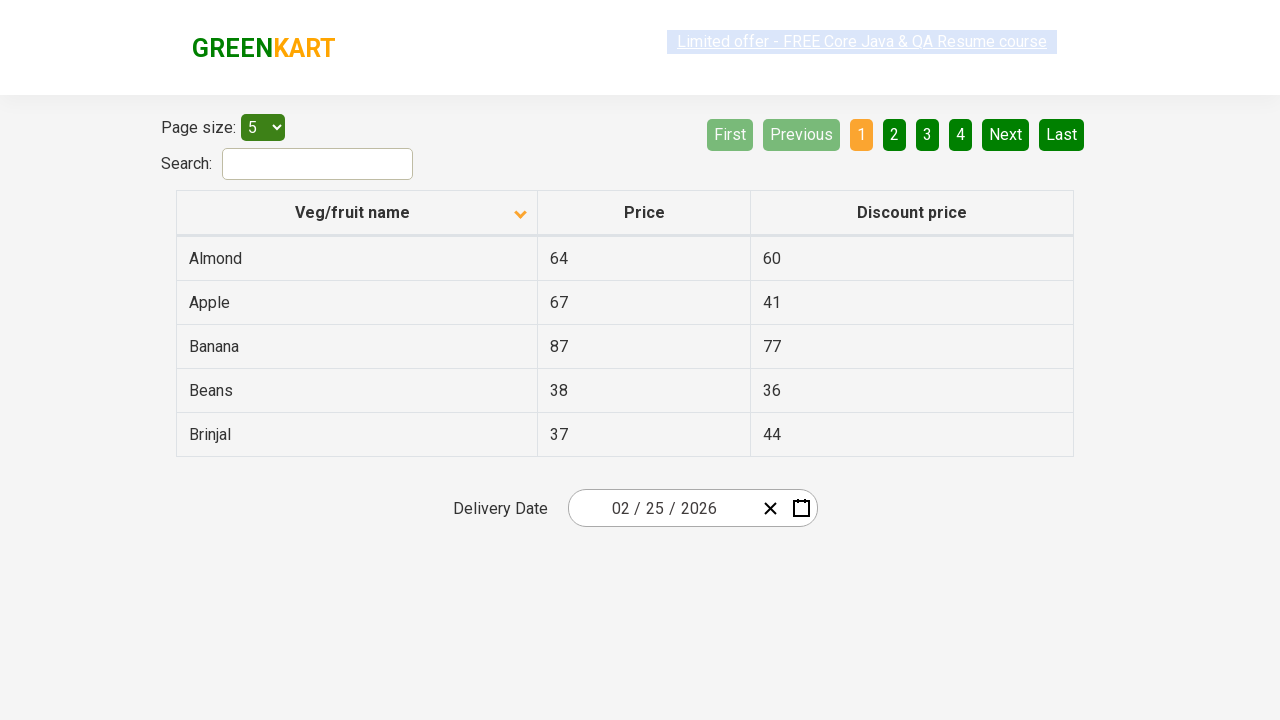

Waited 500ms for table to be sorted
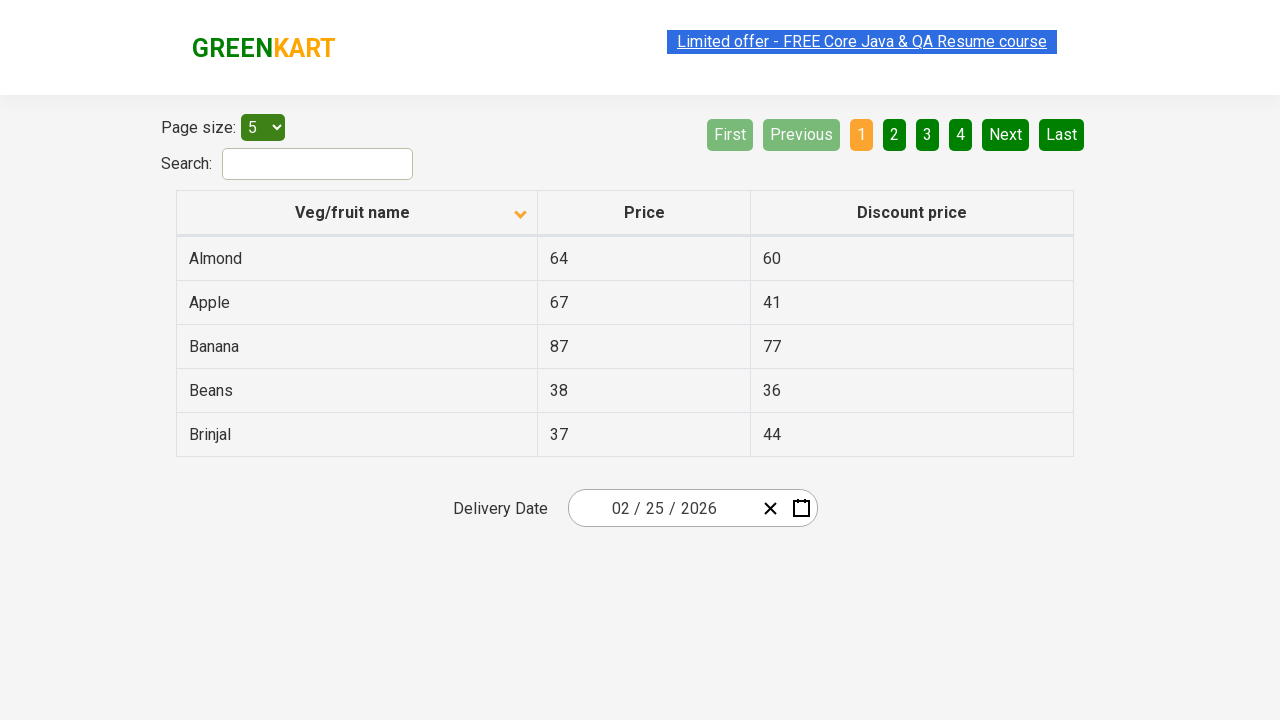

Retrieved all vegetable/fruit names from first column
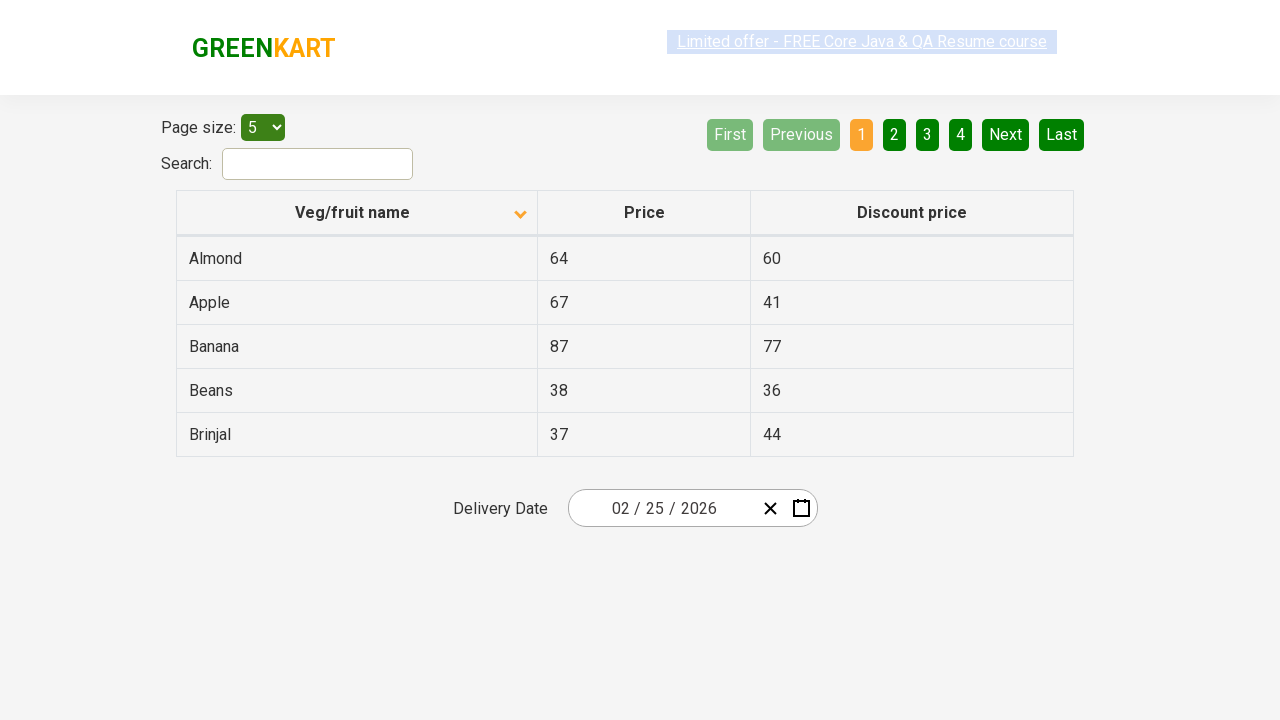

Extracted 5 vegetable names from table
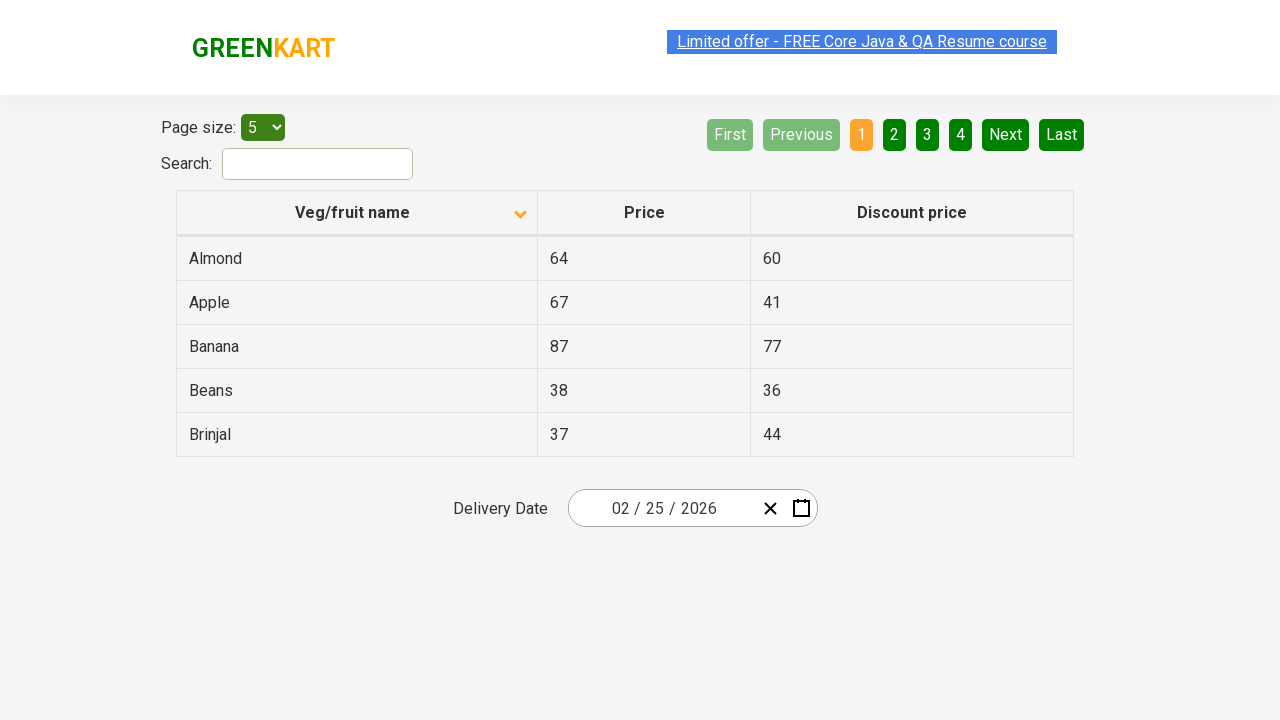

Created alphabetically sorted reference list
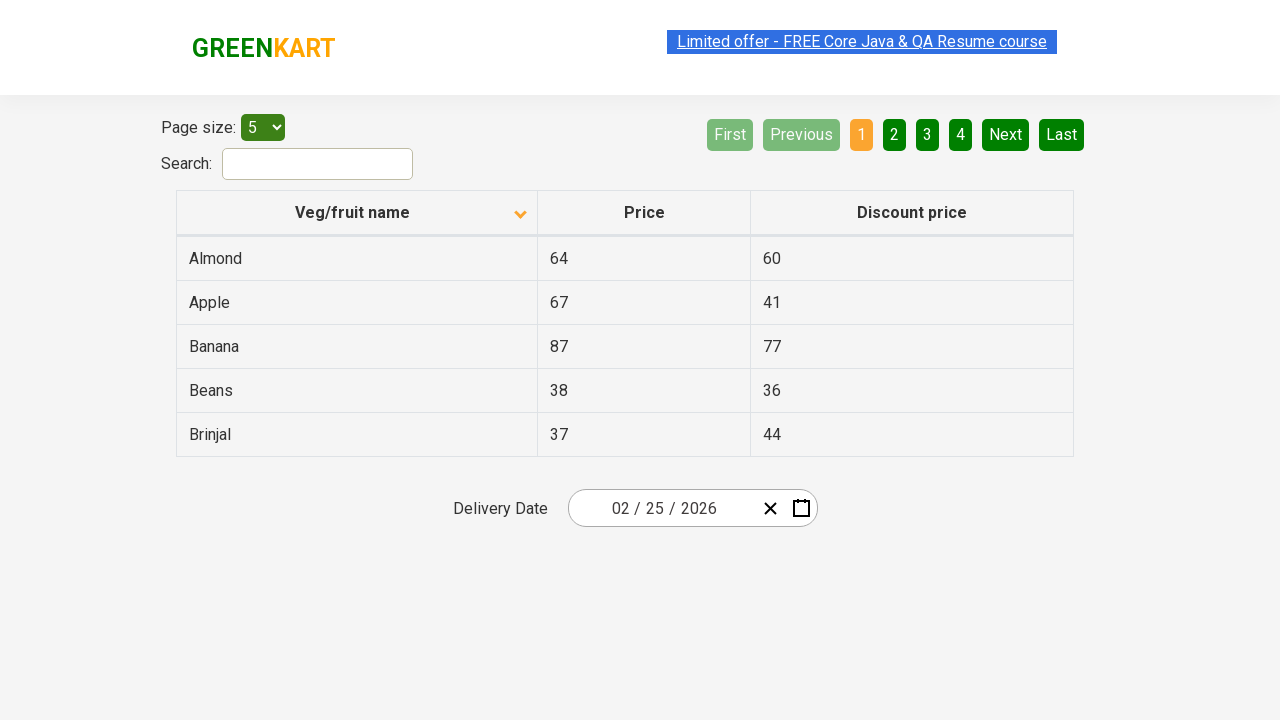

Verified that vegetable/fruit names are sorted alphabetically
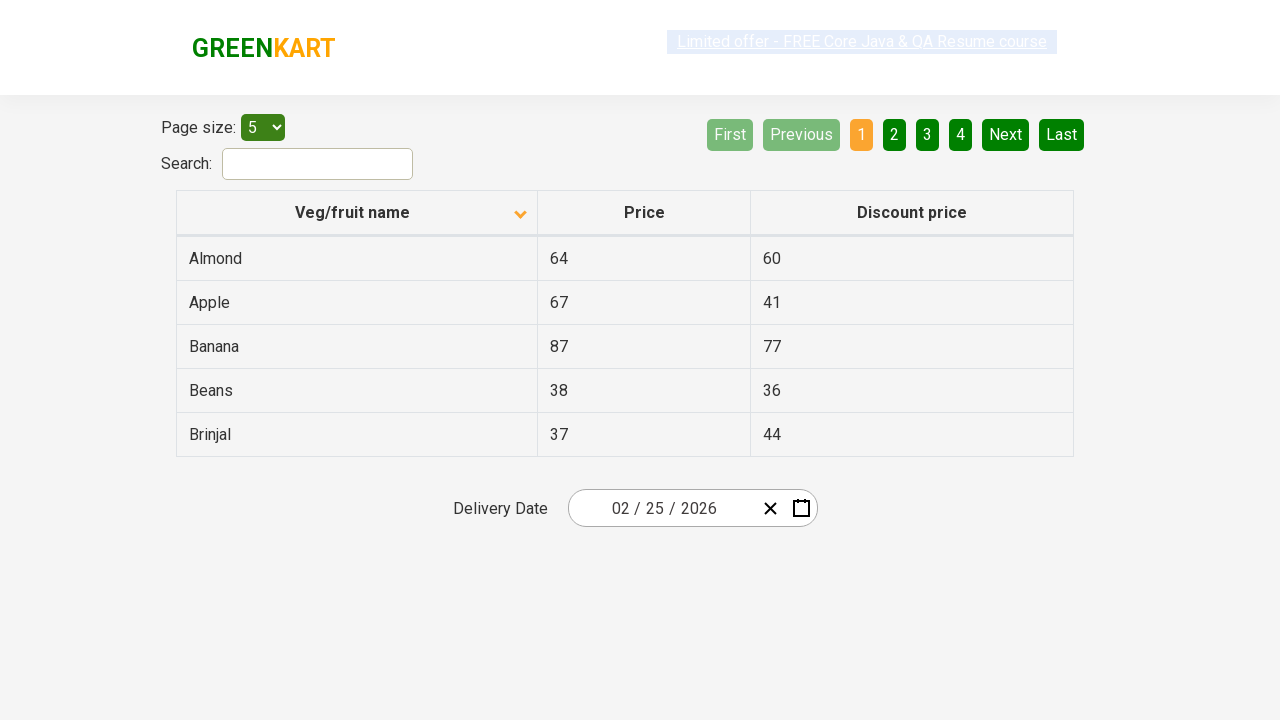

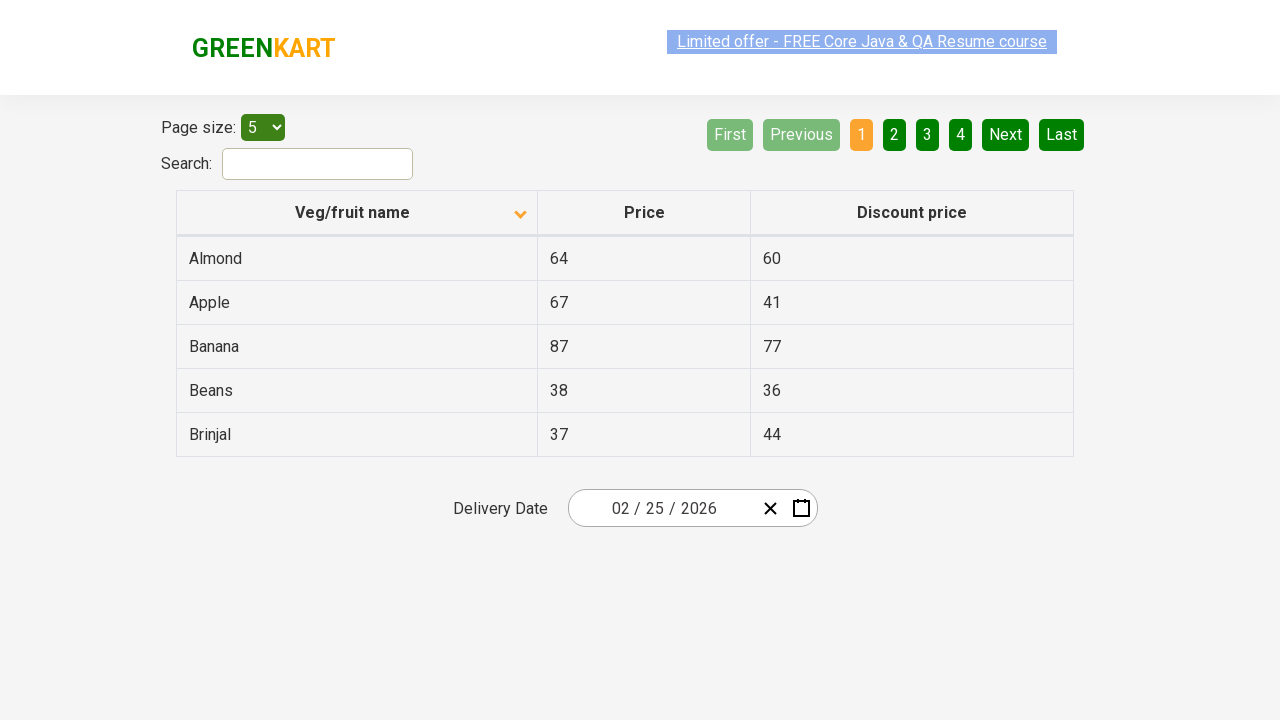